Tests click and hold functionality by performing a click and hold action on a circular element

Starting URL: https://demoapps.qspiders.com/ui/clickHold?sublist=0

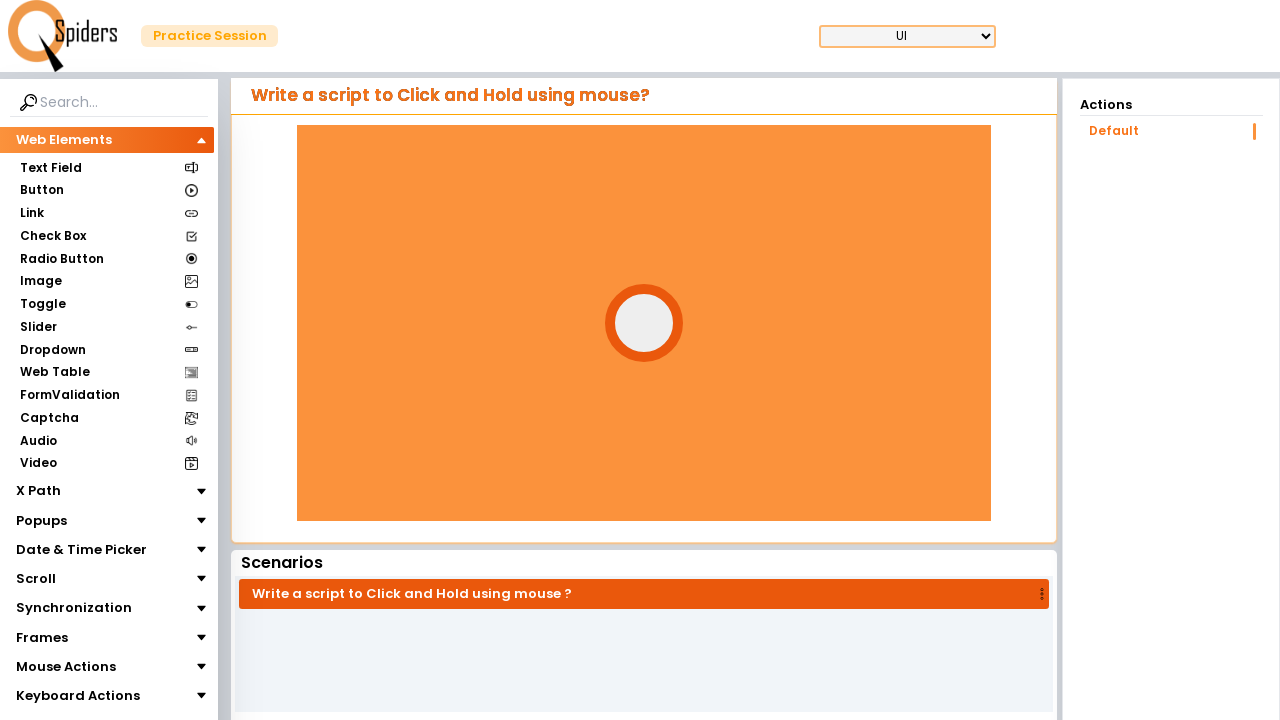

Located the circular element with ID 'circle'
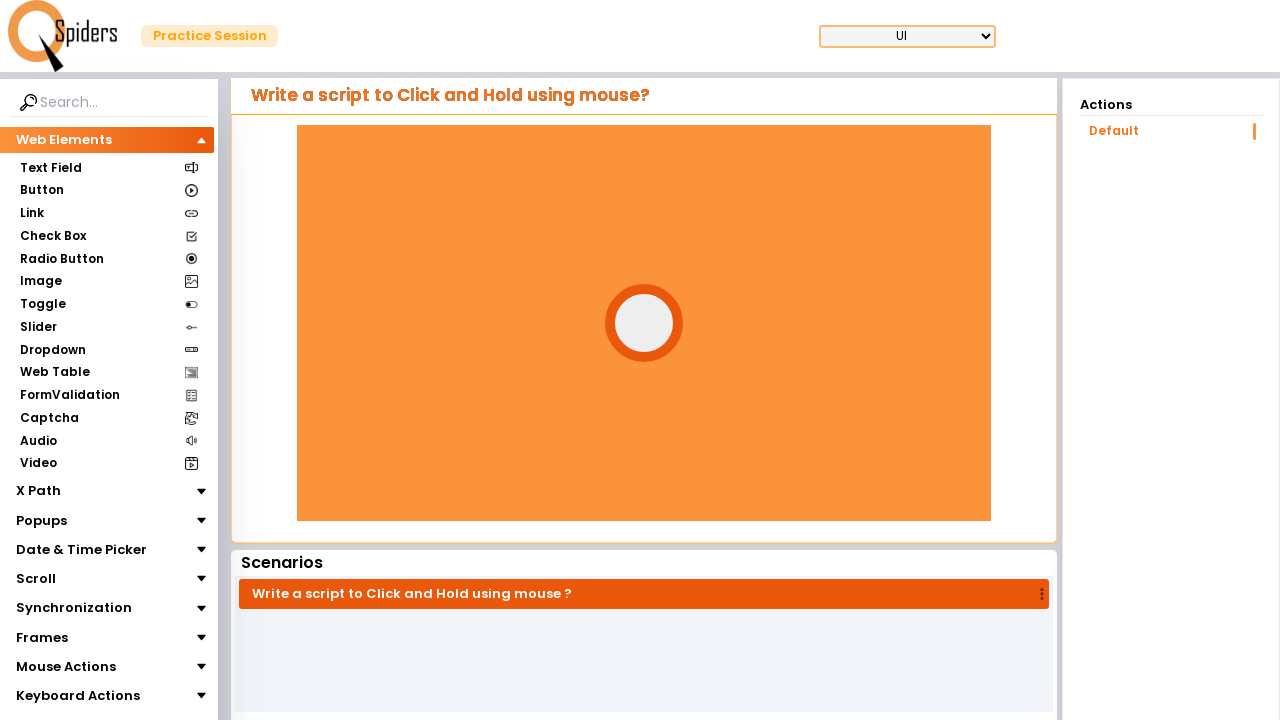

Hovered over the circular element at (644, 323) on #circle
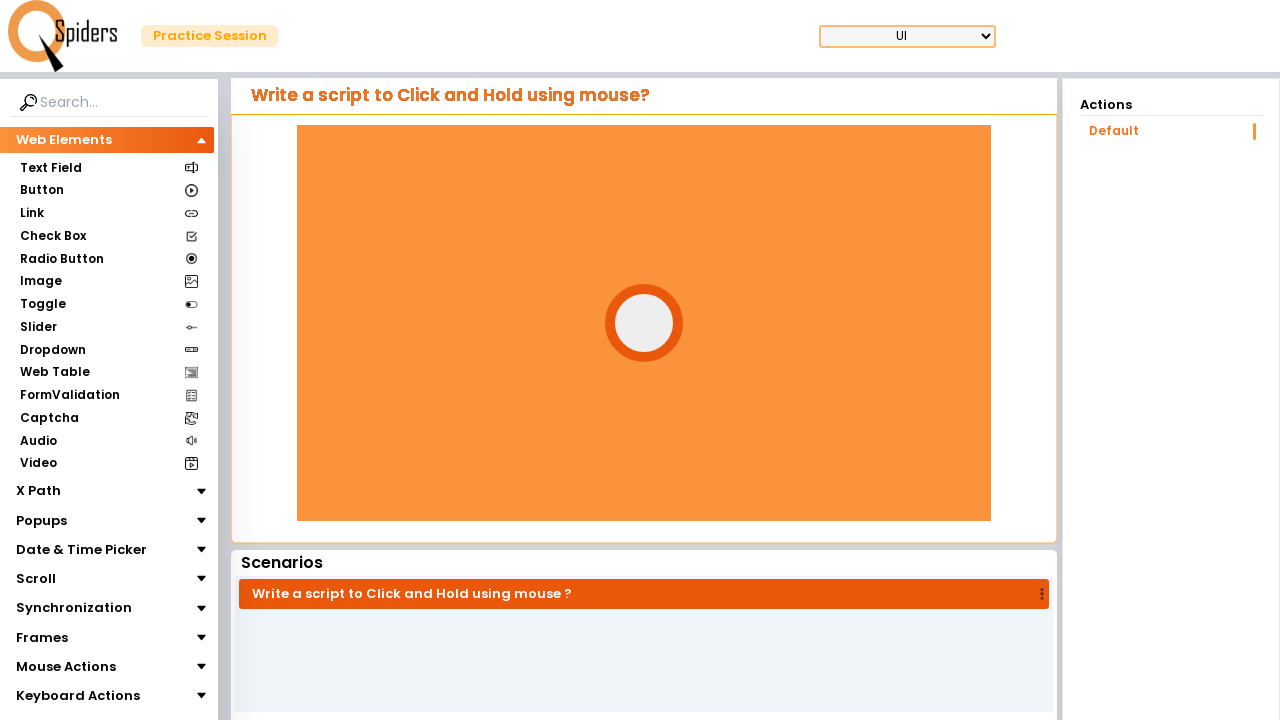

Pressed and held mouse button down on the circular element at (644, 323)
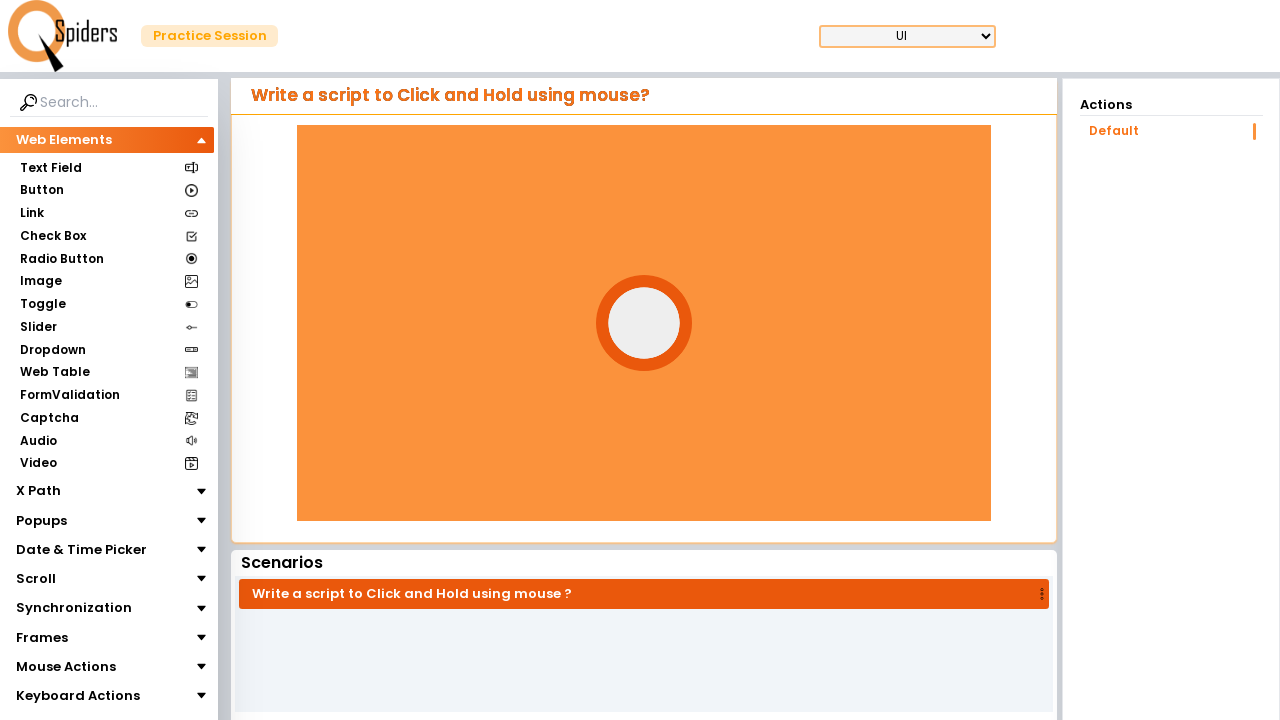

Held mouse button down for 3 seconds
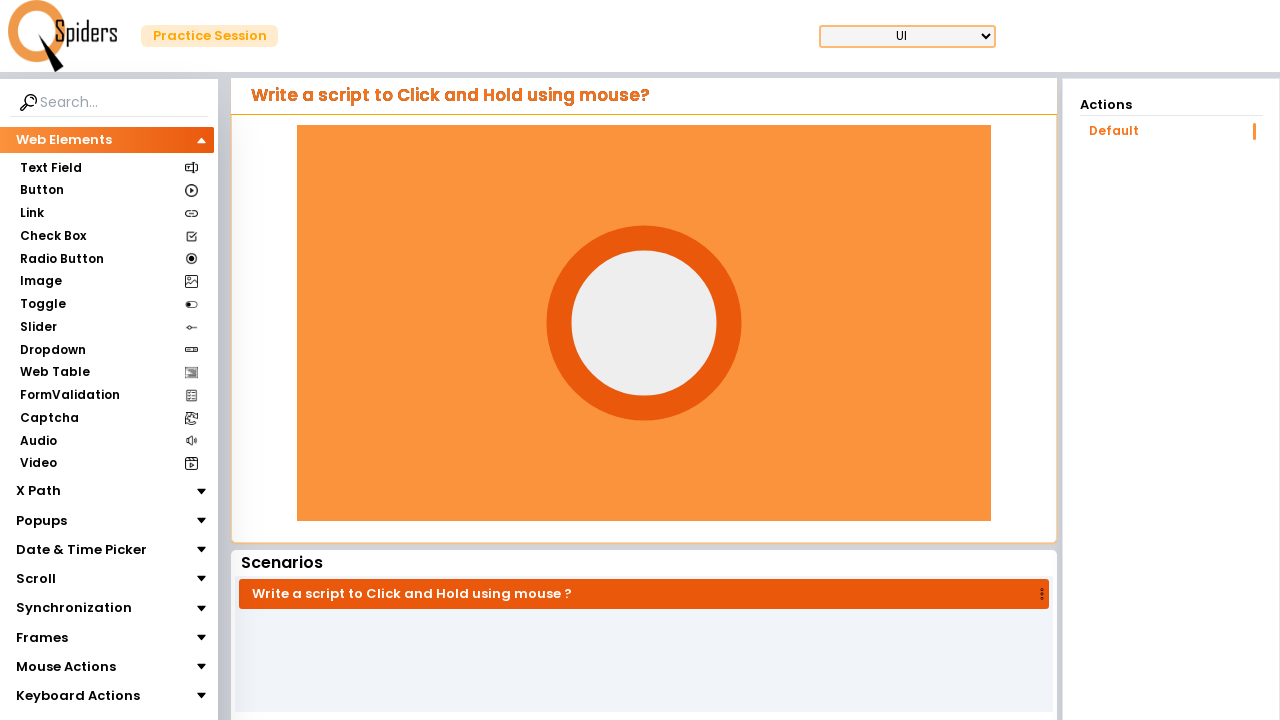

Released the mouse button to complete click and hold action at (644, 323)
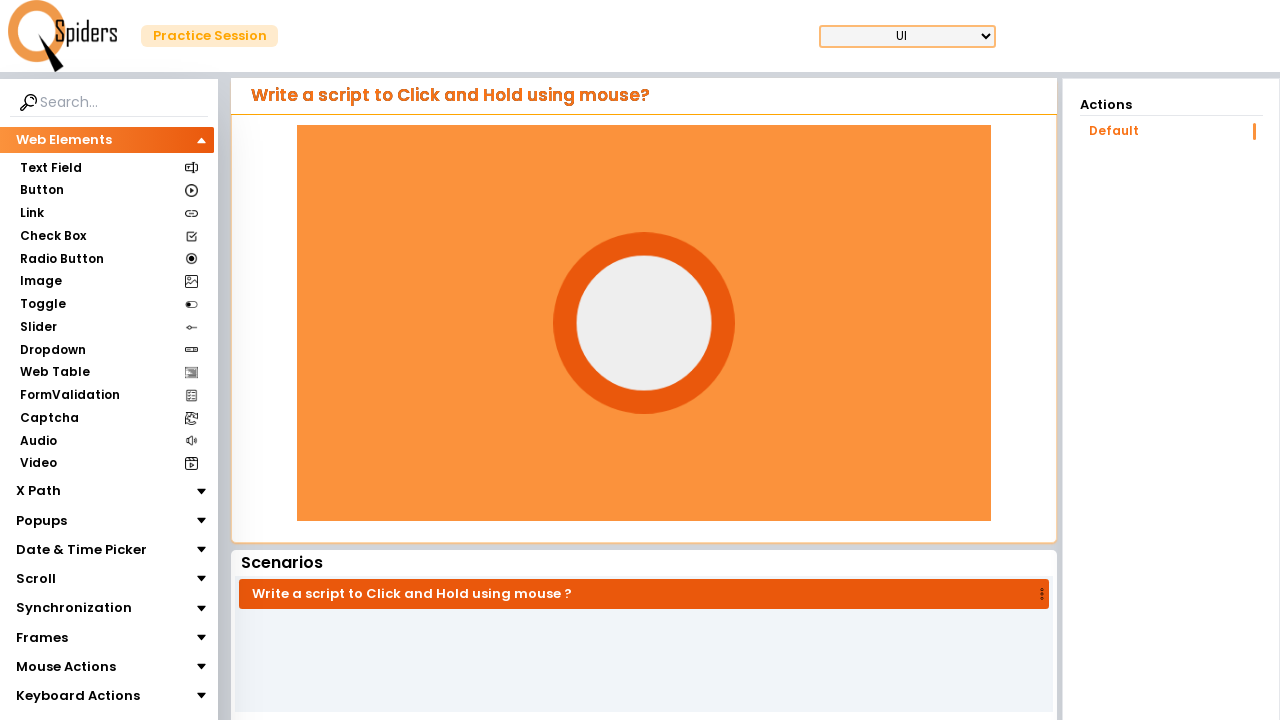

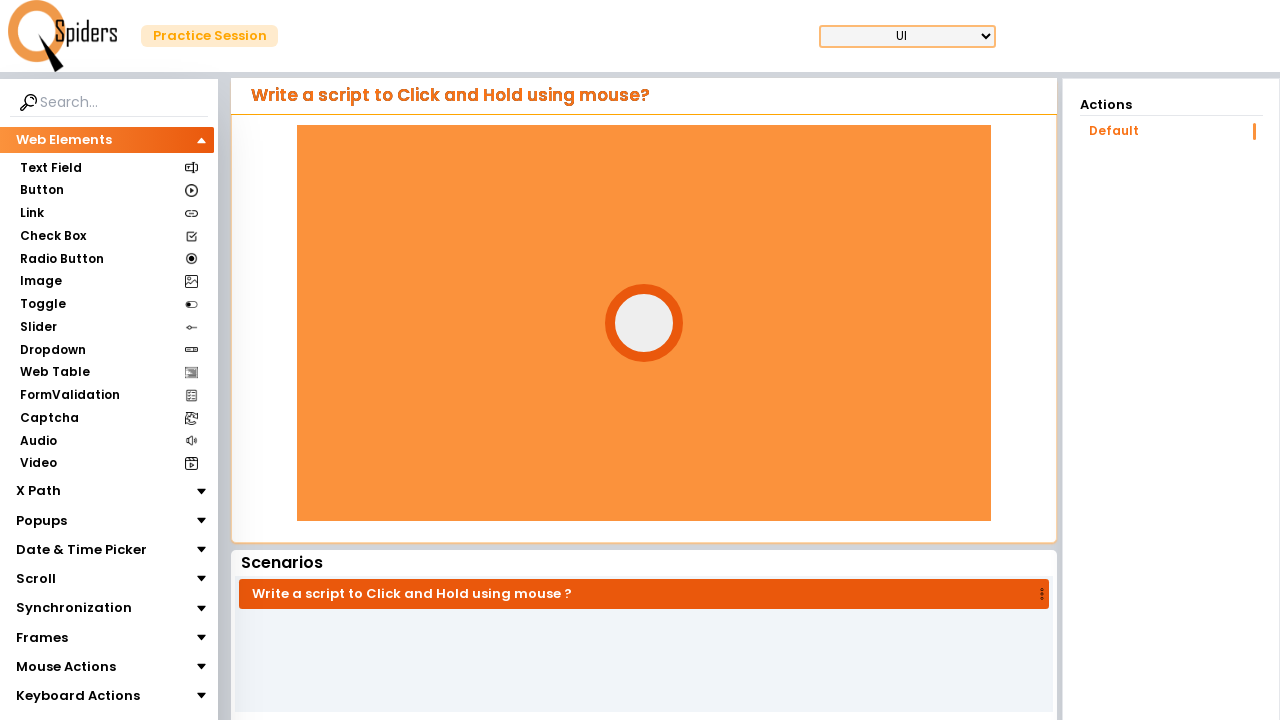